Tests the Python.org search functionality by searching for "comprehensions" and verifying that results are displayed

Starting URL: https://www.python.org

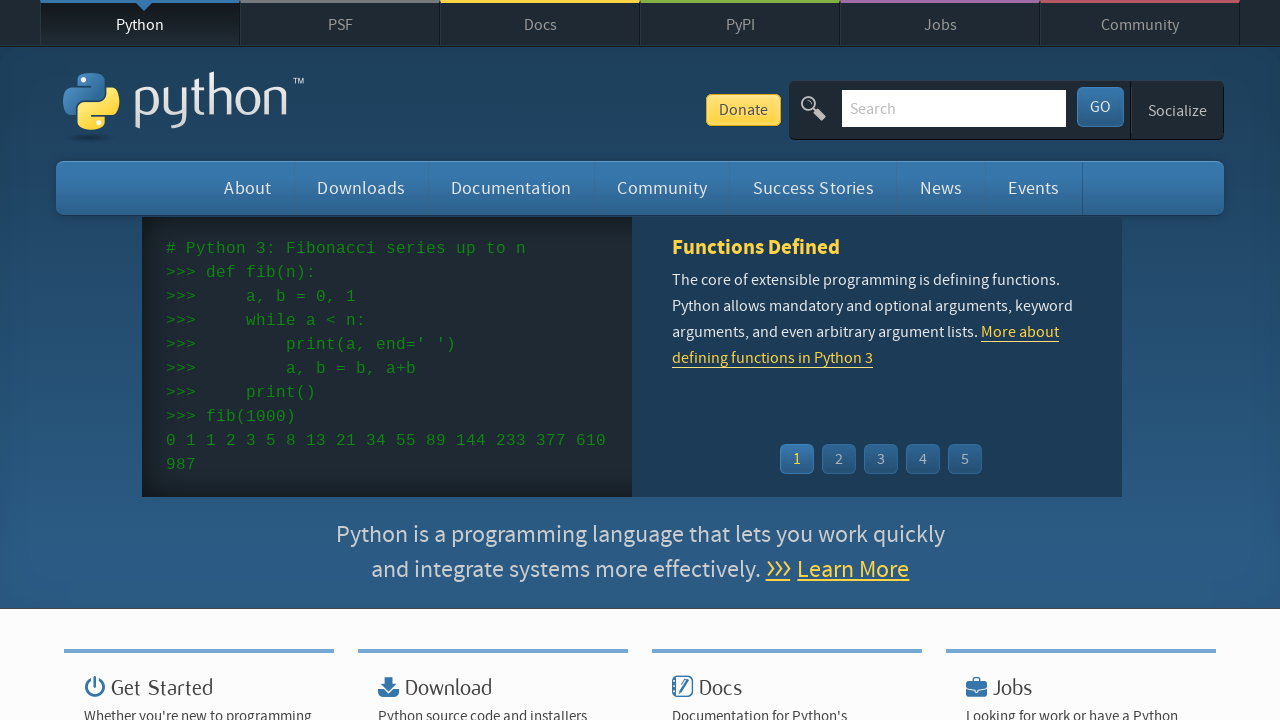

Waited for search field to be visible
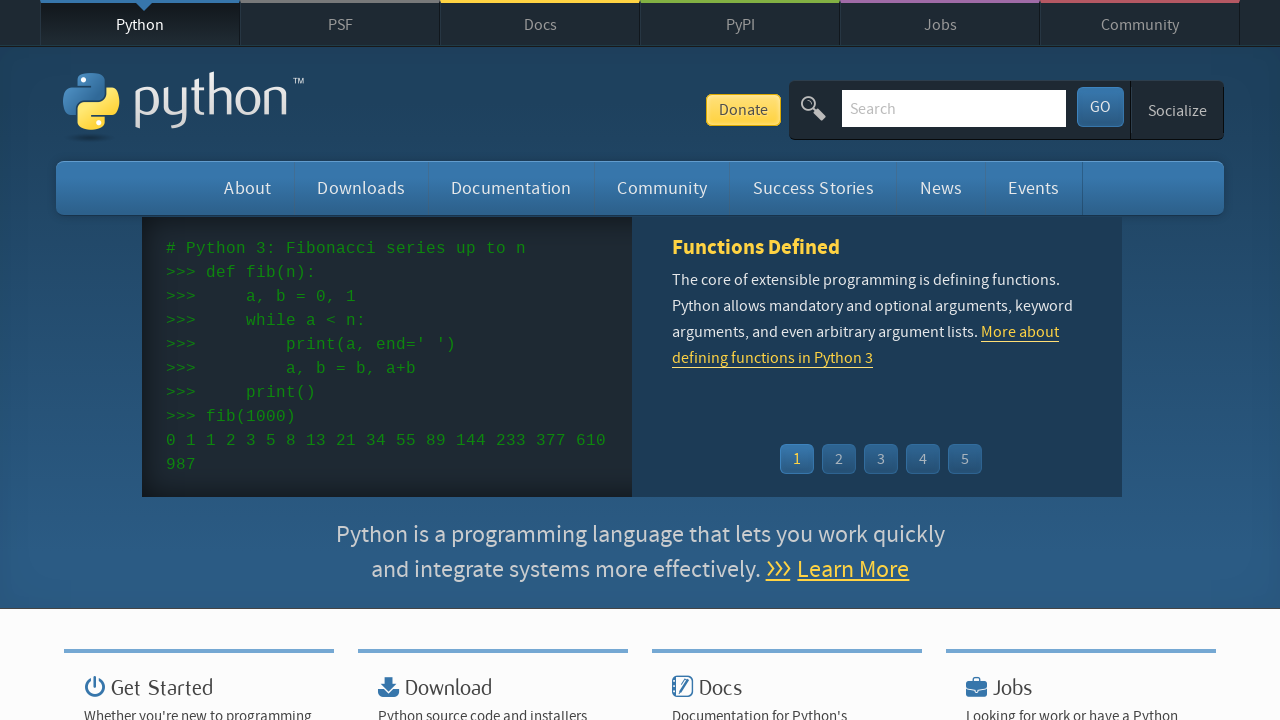

Cleared the search field on #id-search-field
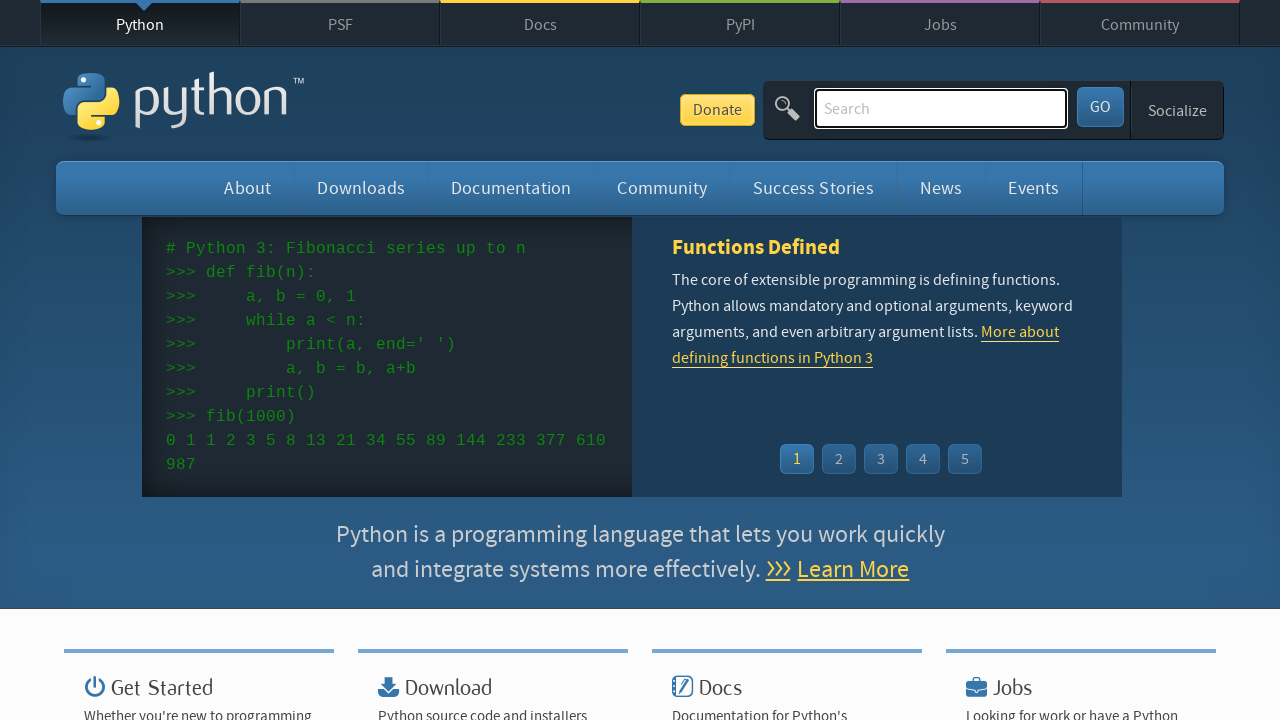

Entered 'comprehensions' into the search field on #id-search-field
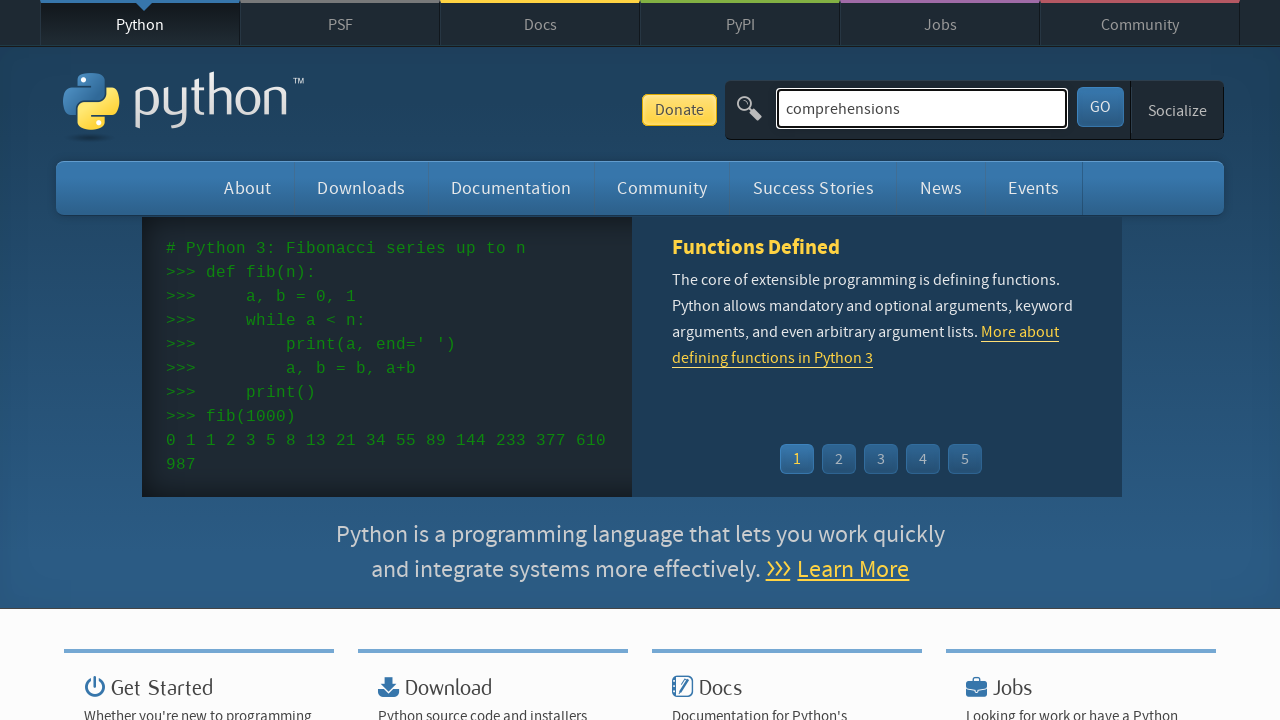

Clicked the search submit button at (1100, 107) on #submit
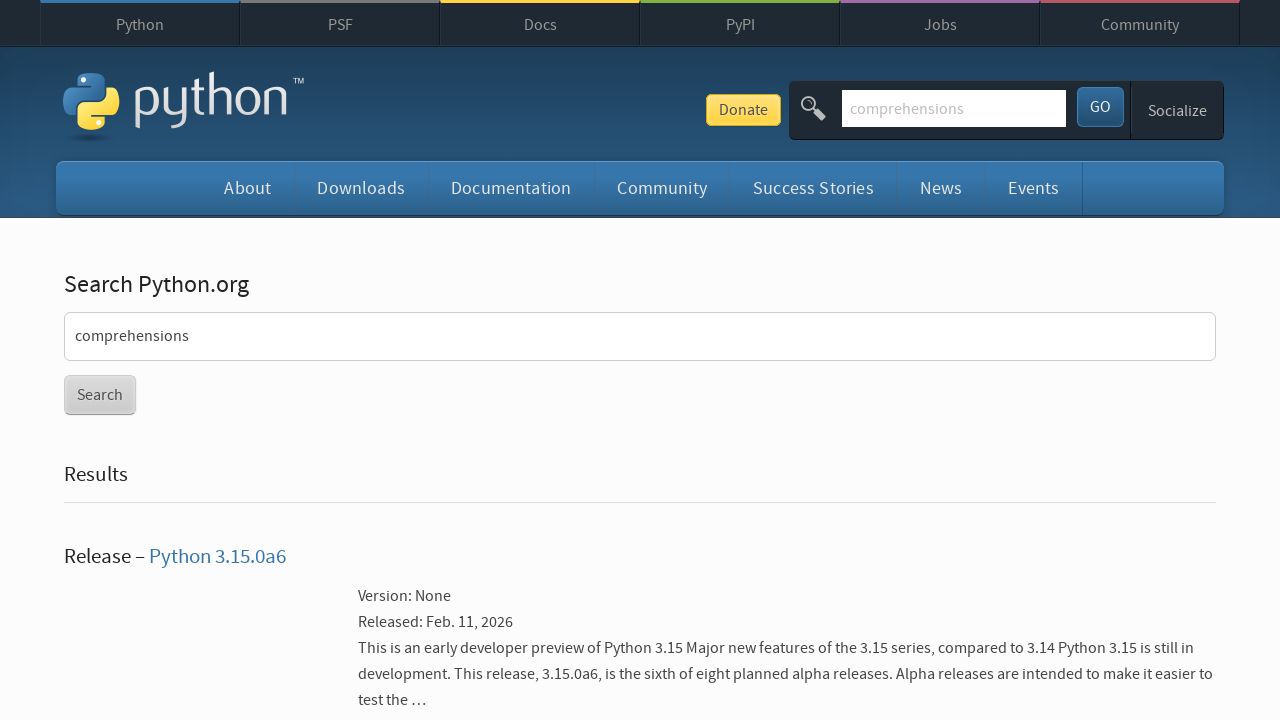

Search results loaded and became visible
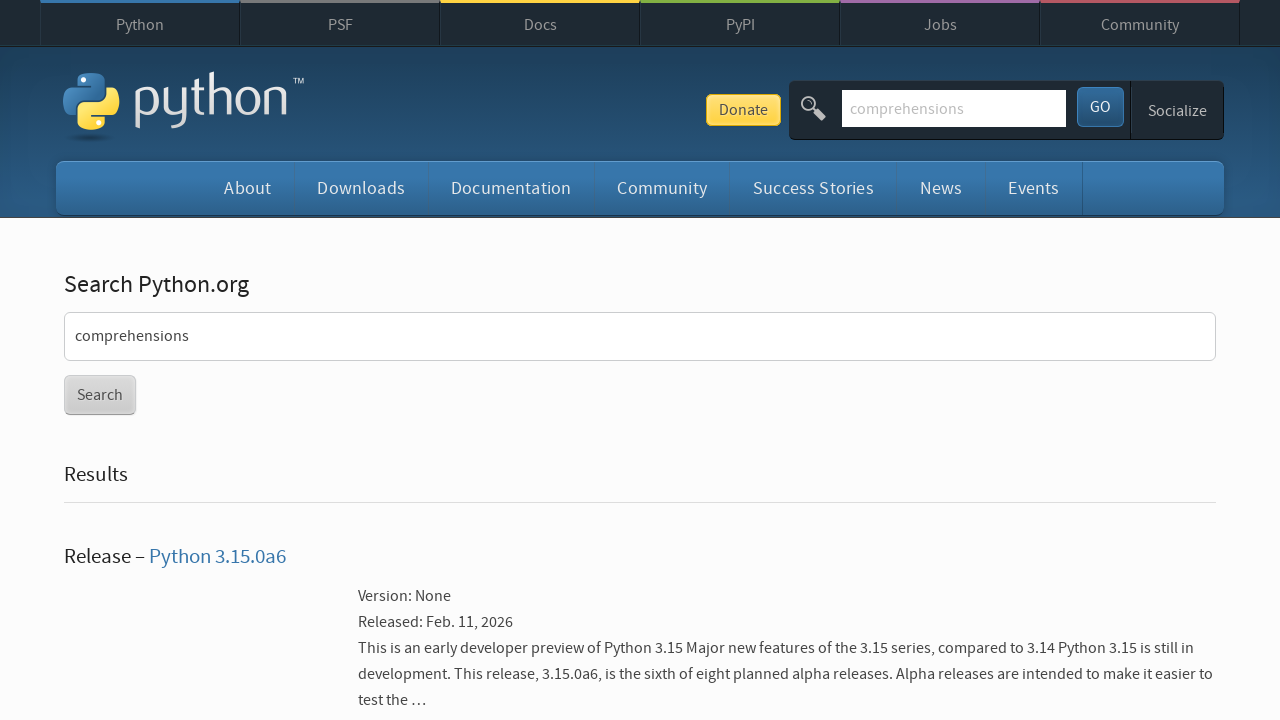

Retrieved all search result links
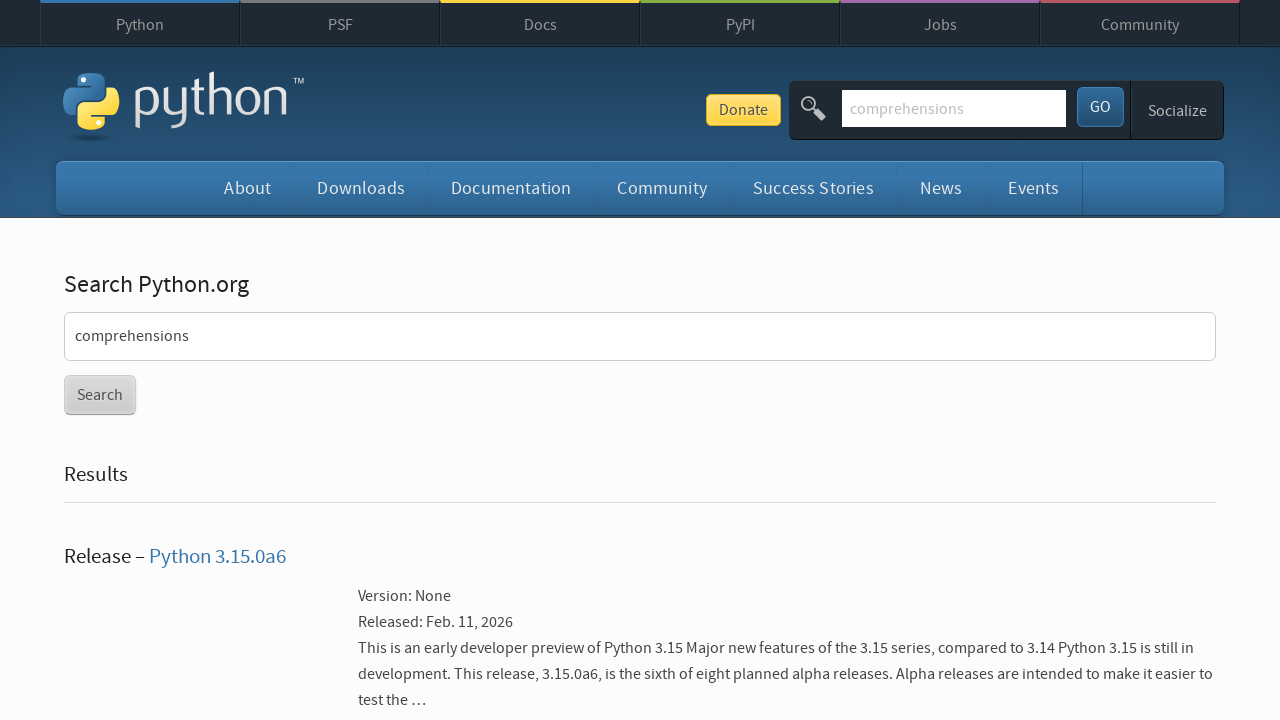

Verified that search results are present
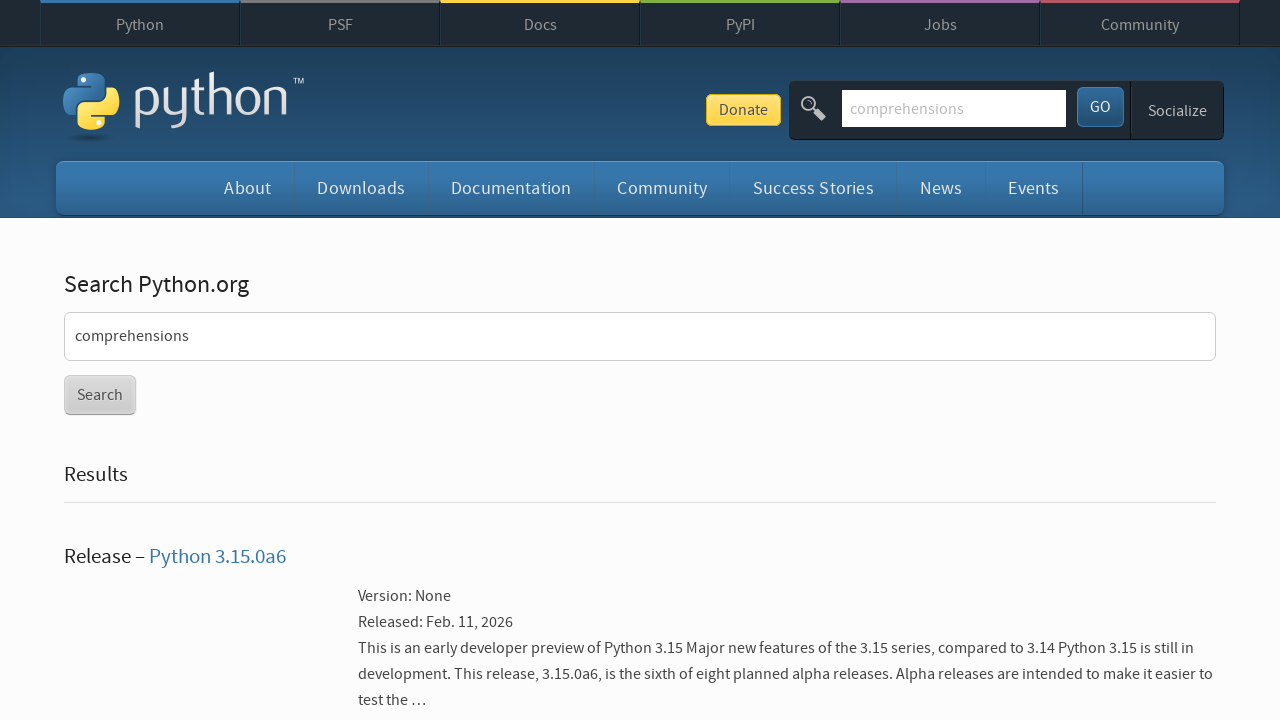

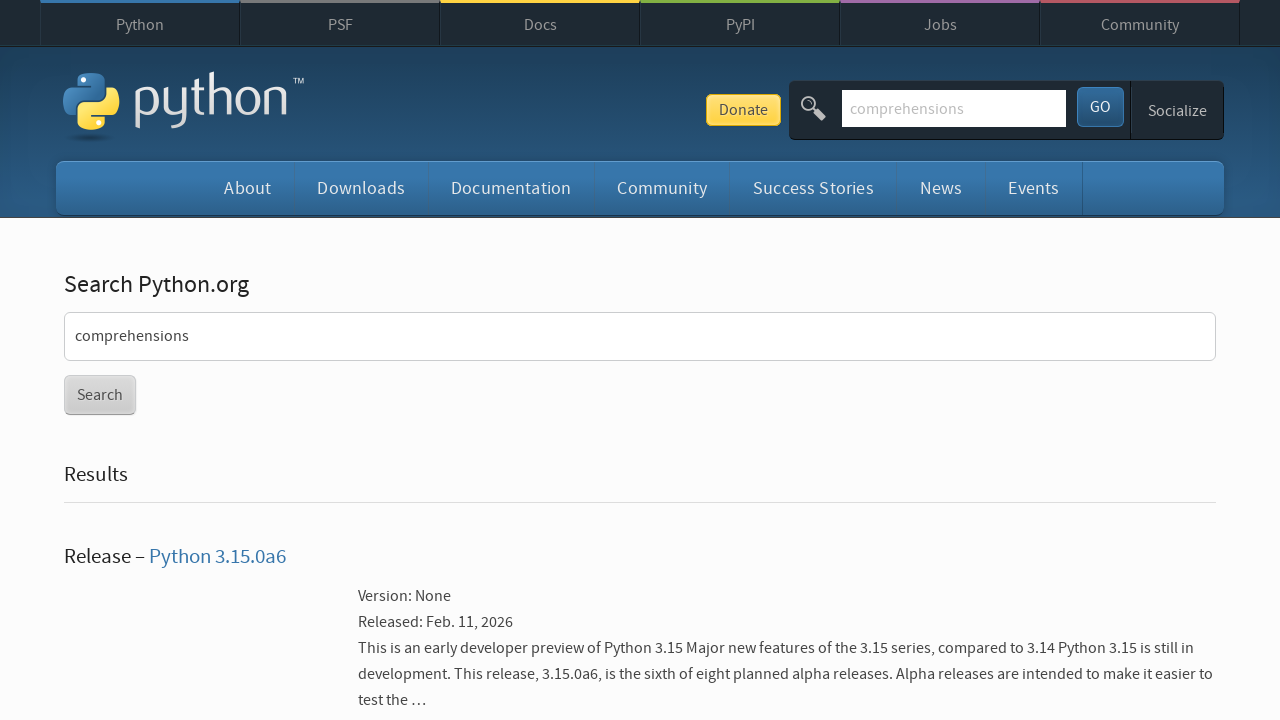